Tests filling a text input field on an educational coding exercise page by entering "get()" into a textarea and locating the submit button

Starting URL: https://suninjuly.github.io/text_input_task.html

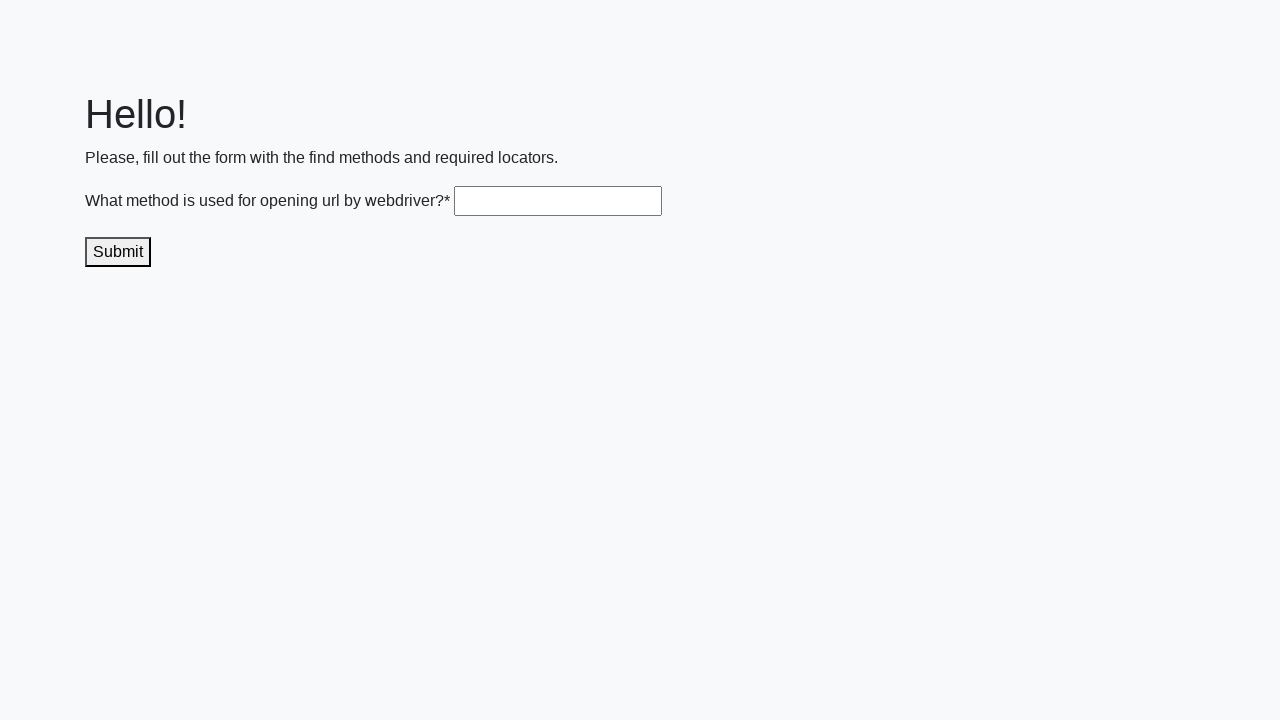

Filled textarea with 'get()' on .textarea
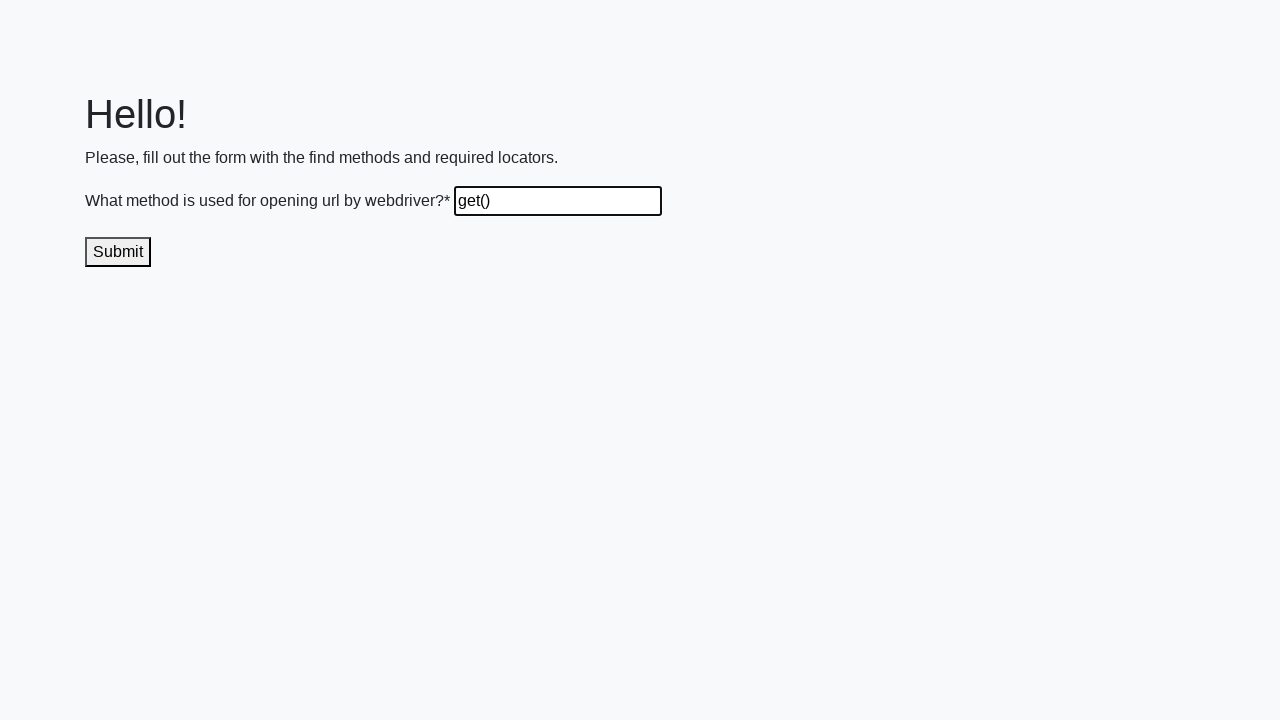

Clicked submit button at (118, 252) on .submit-submission
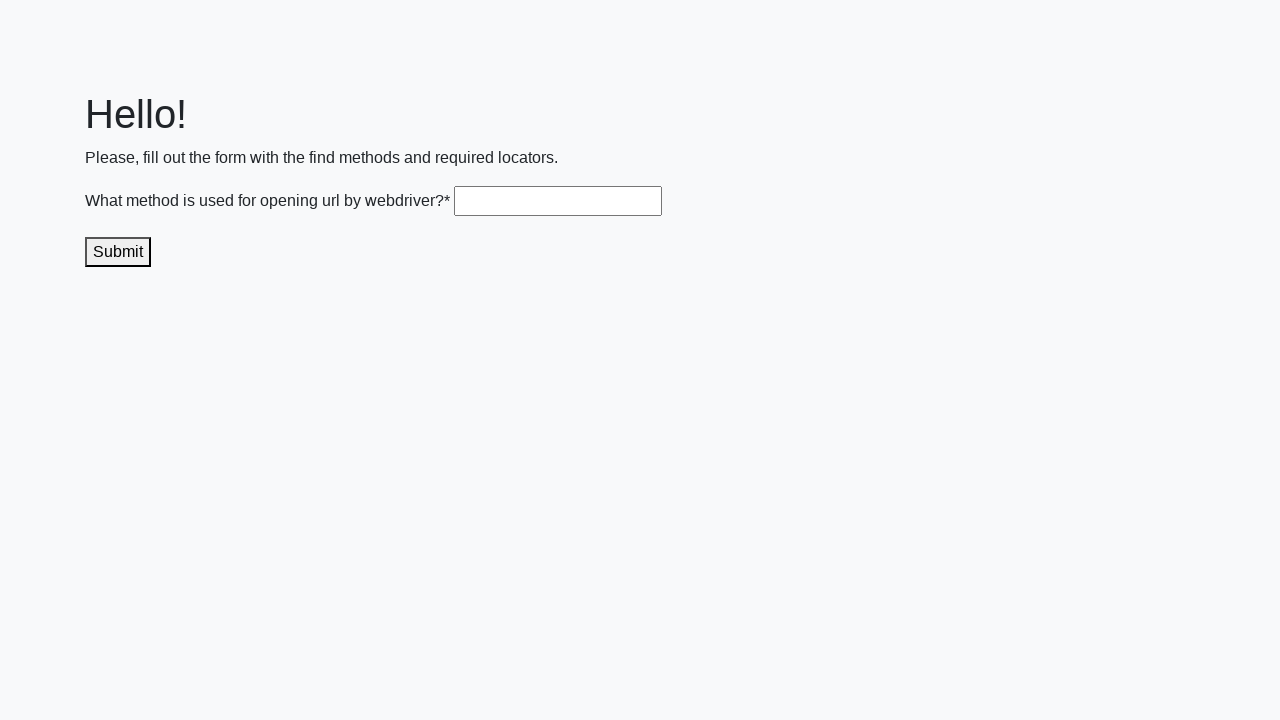

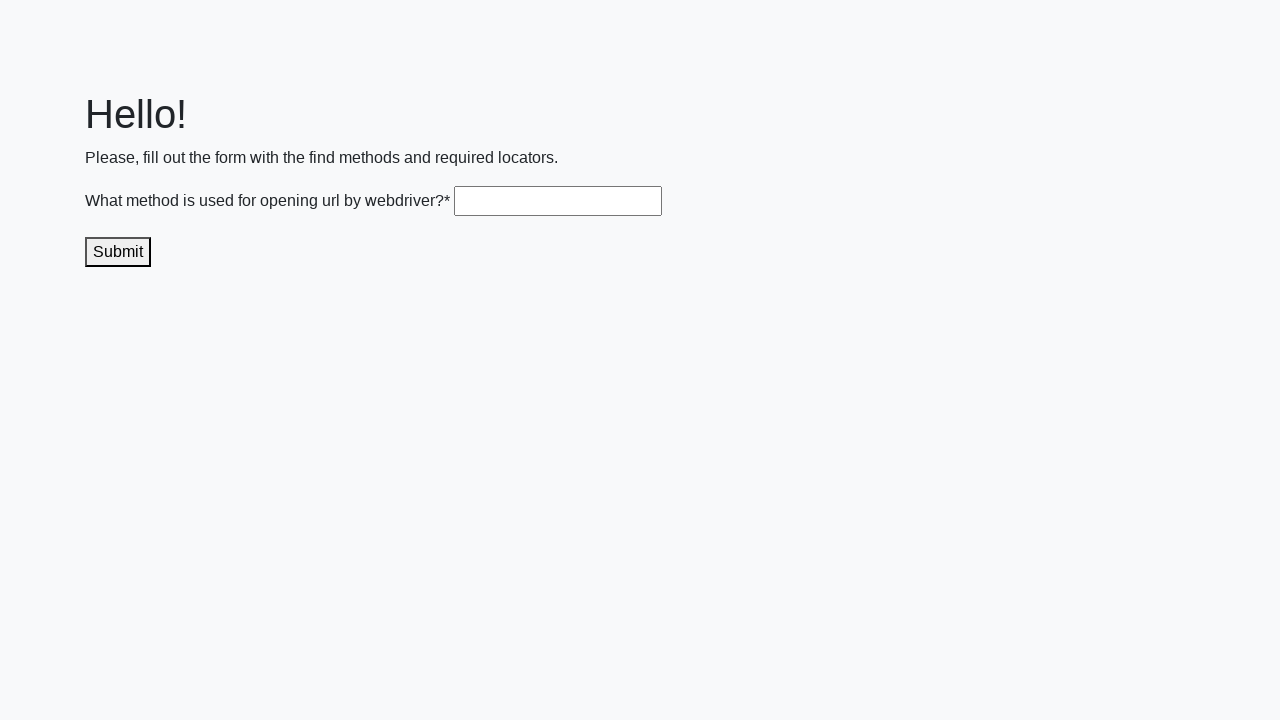